Fills in the Last Name field using relative locator positioning

Starting URL: https://demo.automationtesting.in/Register.html

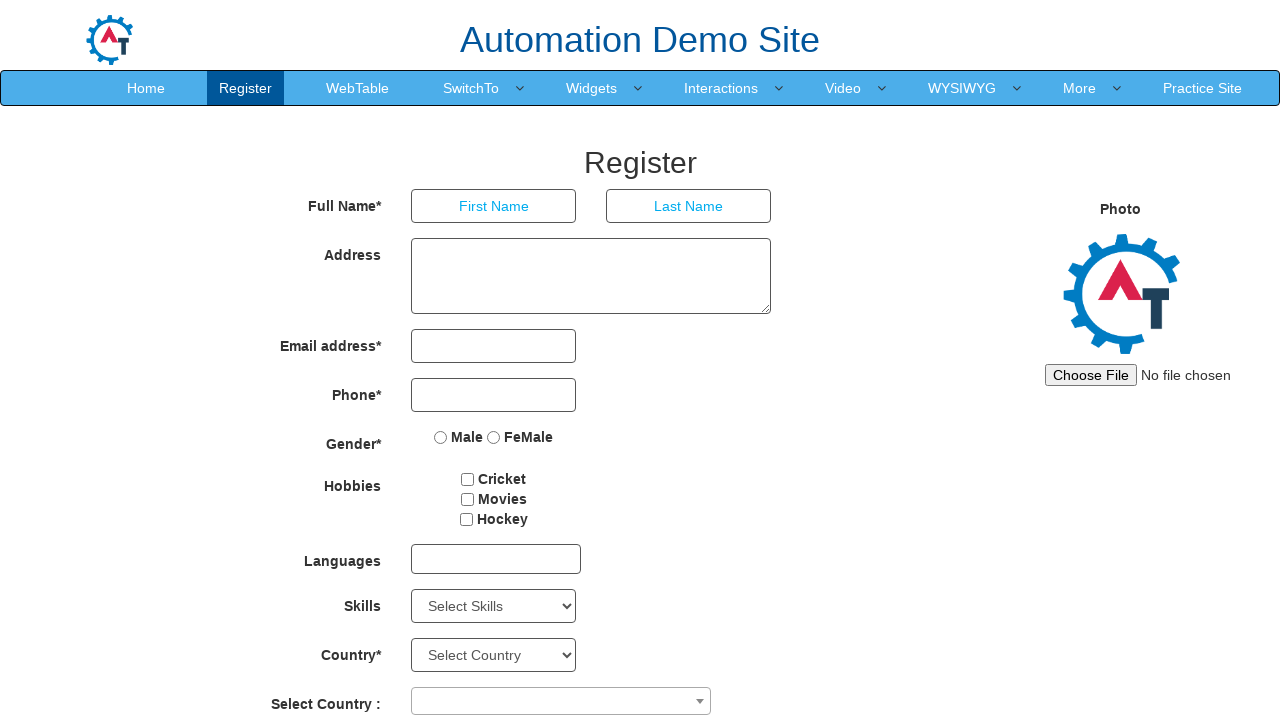

Navigated to registration page
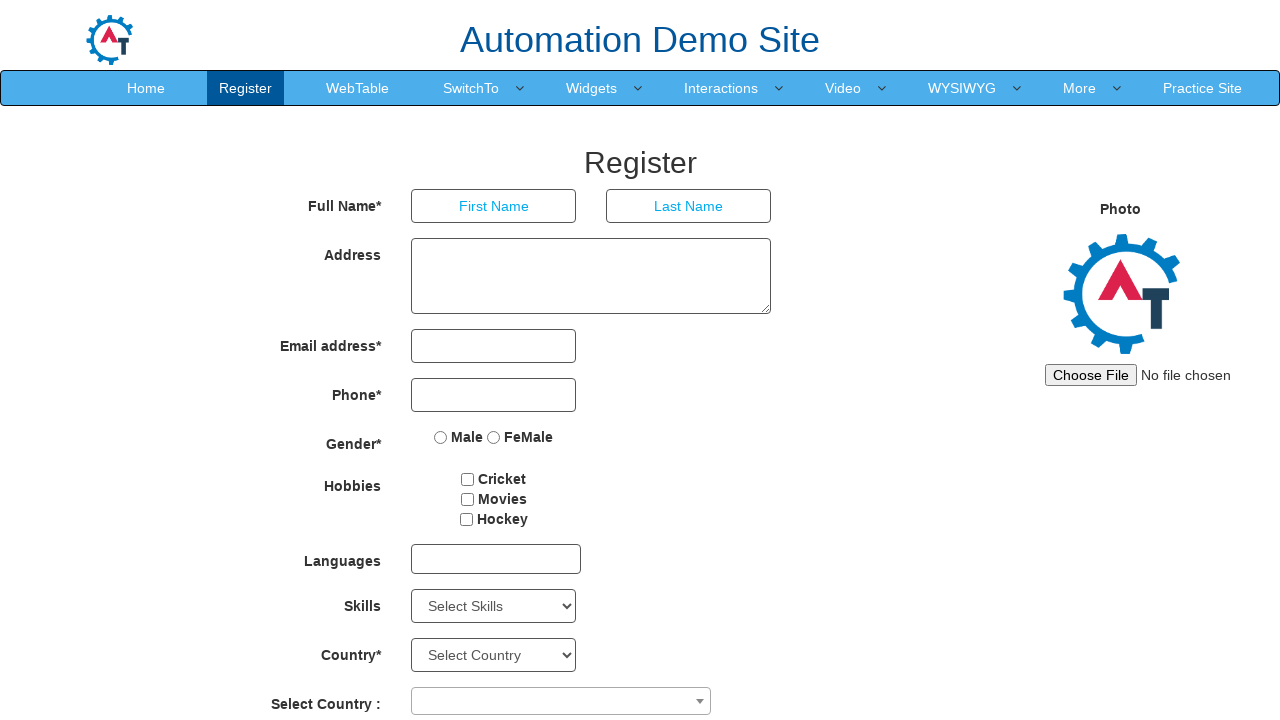

Filled Last Name field with 'Lokesh' using relative locator positioning on [placeholder='Last Name']
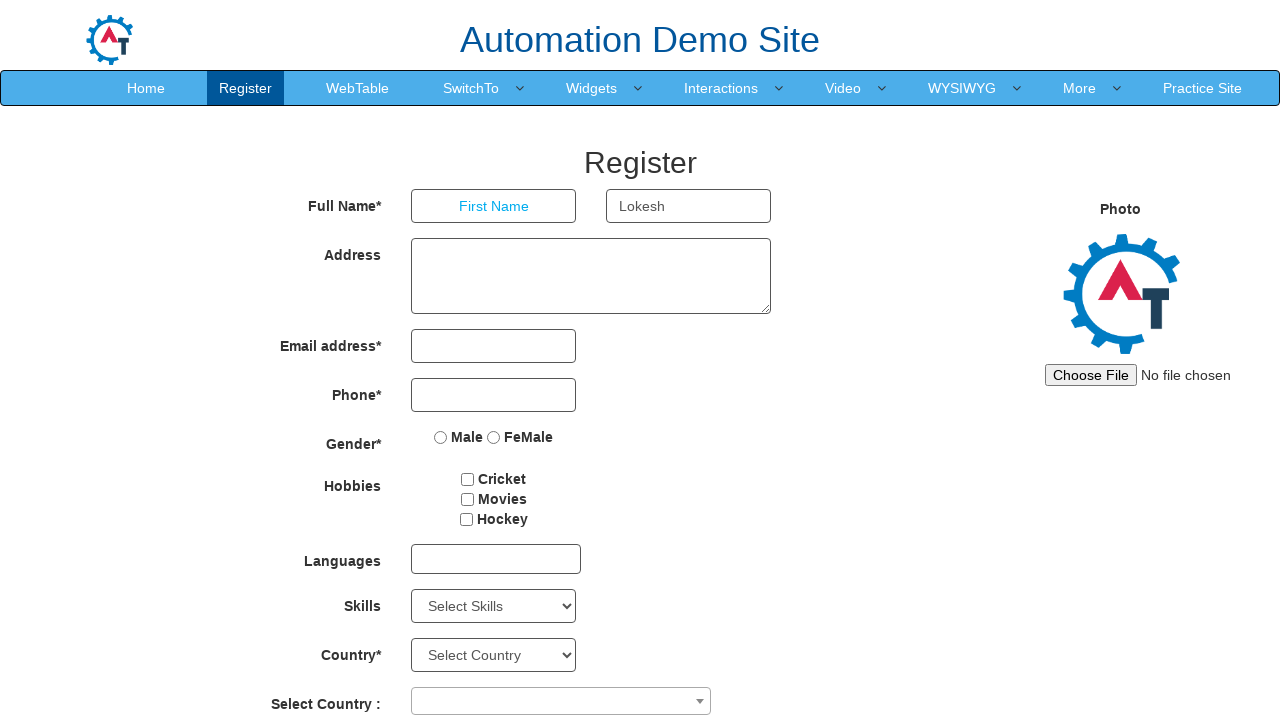

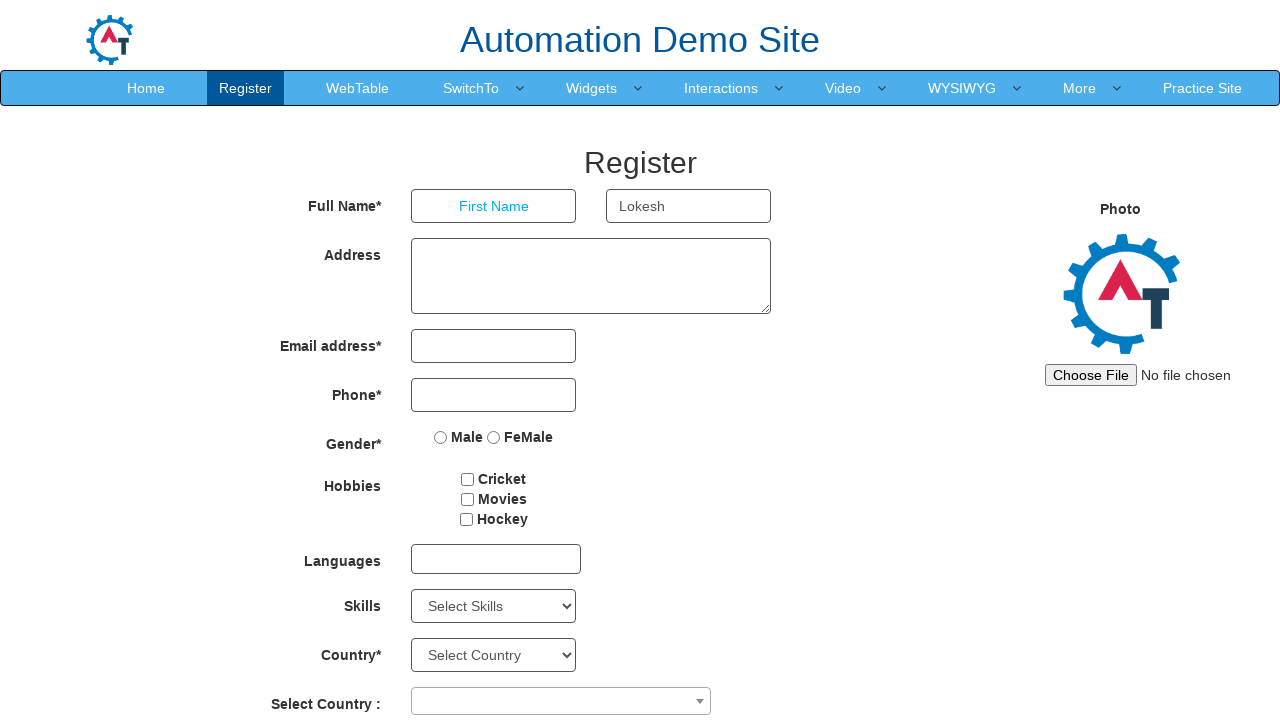